Tests the percent calculator page by clicking the Calculate button (element with name "x") twice to verify button interaction works.

Starting URL: https://www.calculator.net/percent-calculator.html?cpar1=34&cpar2=2&cpar3=&ctype=1&x=Calculate

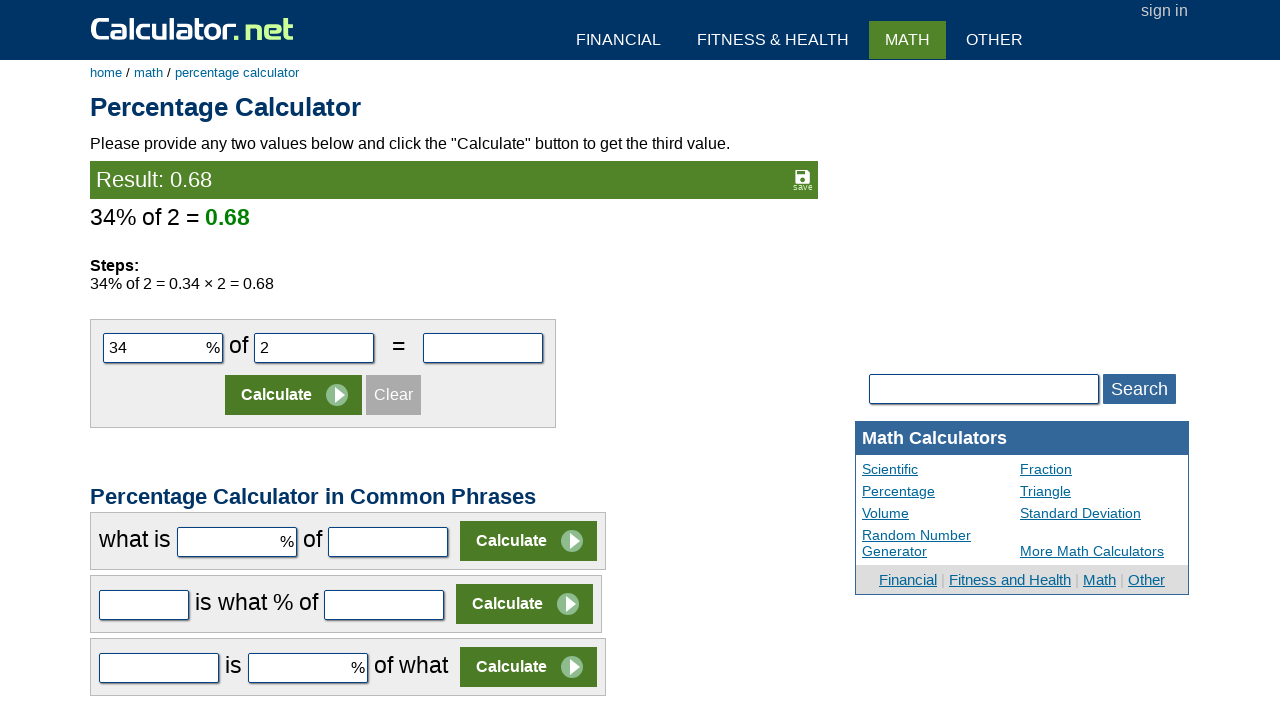

Set viewport size to 802x816
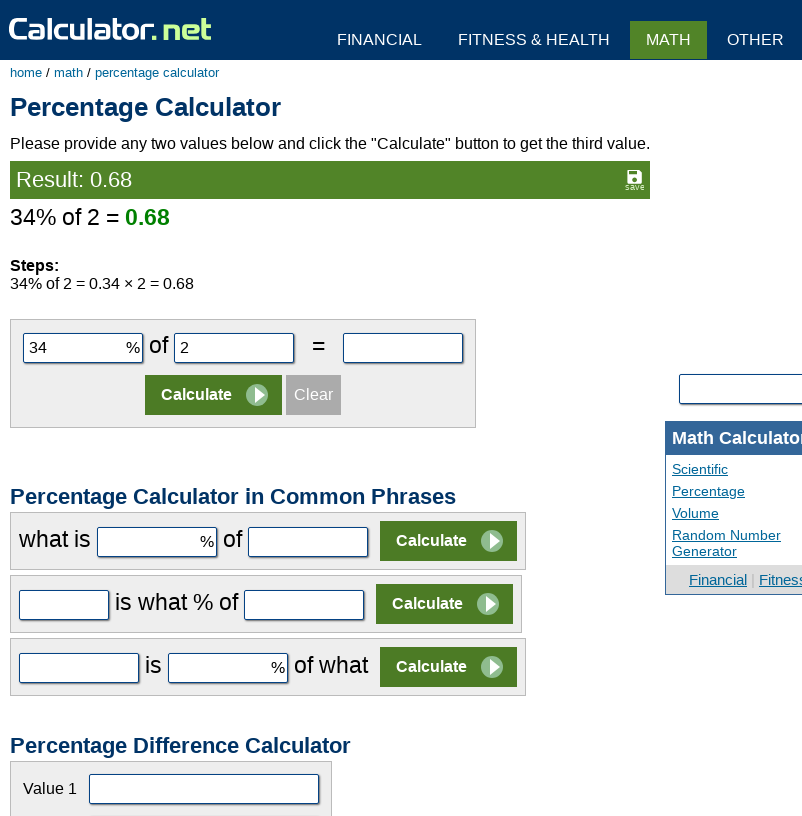

Clicked Calculate button (first click) at (214, 395) on input[name='x']
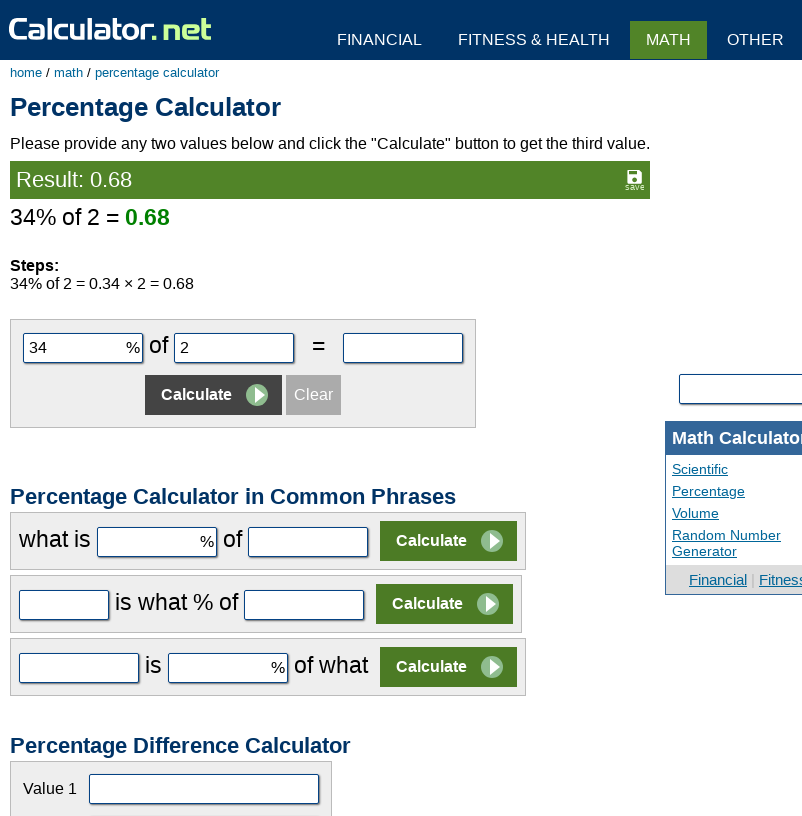

Clicked Calculate button (second click) at (214, 395) on input[name='x']
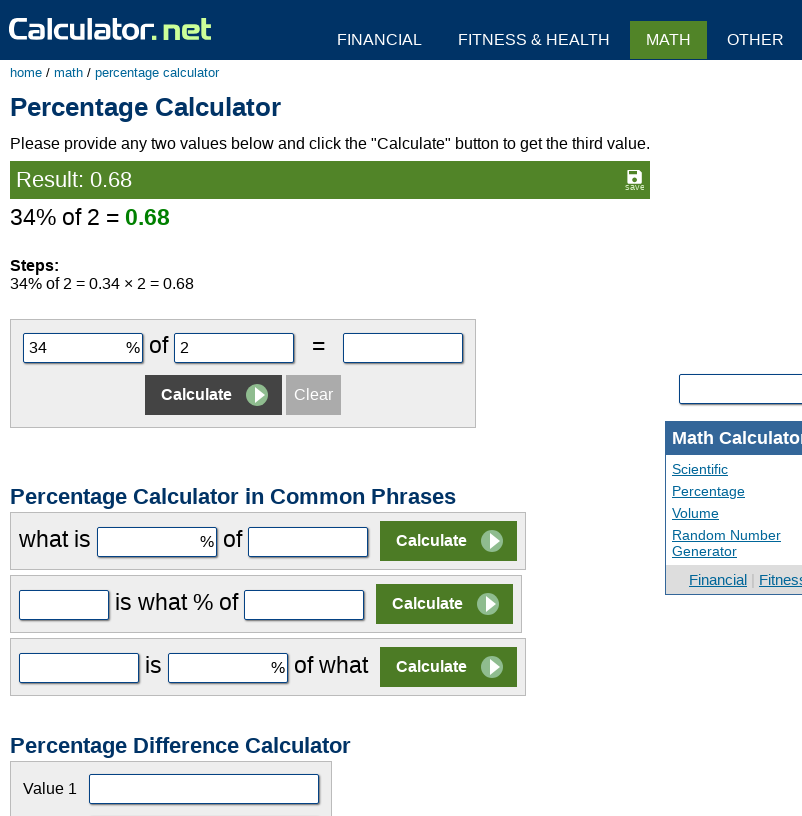

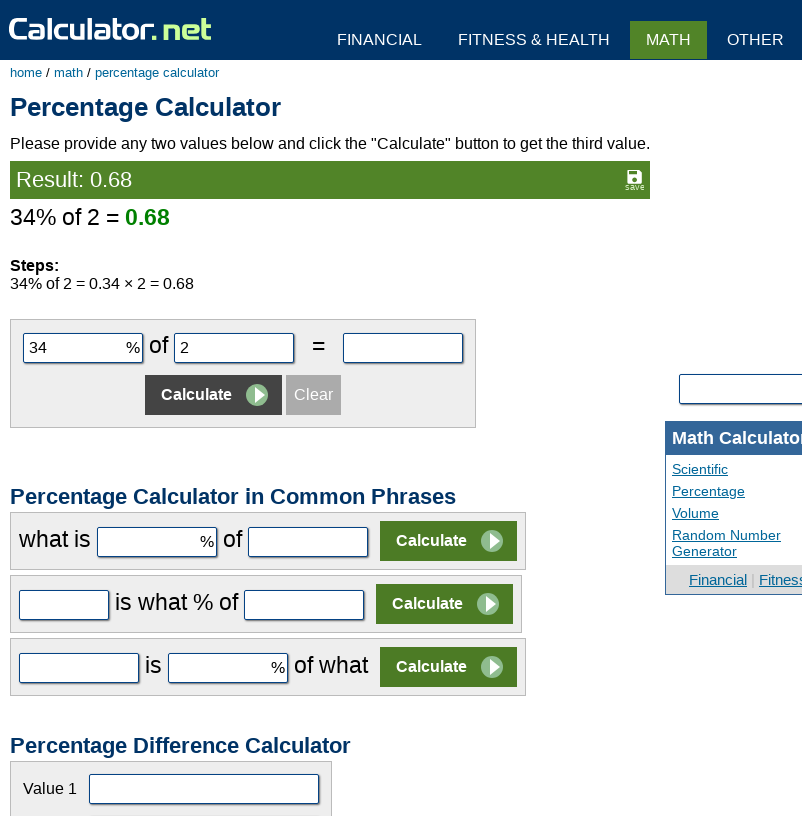